Tests the complete workflow of adding a new customer and opening a bank account for them in the Bank Manager portal, including filling out customer details and selecting account options.

Starting URL: https://www.globalsqa.com/angularJs-protractor/BankingProject/#/login

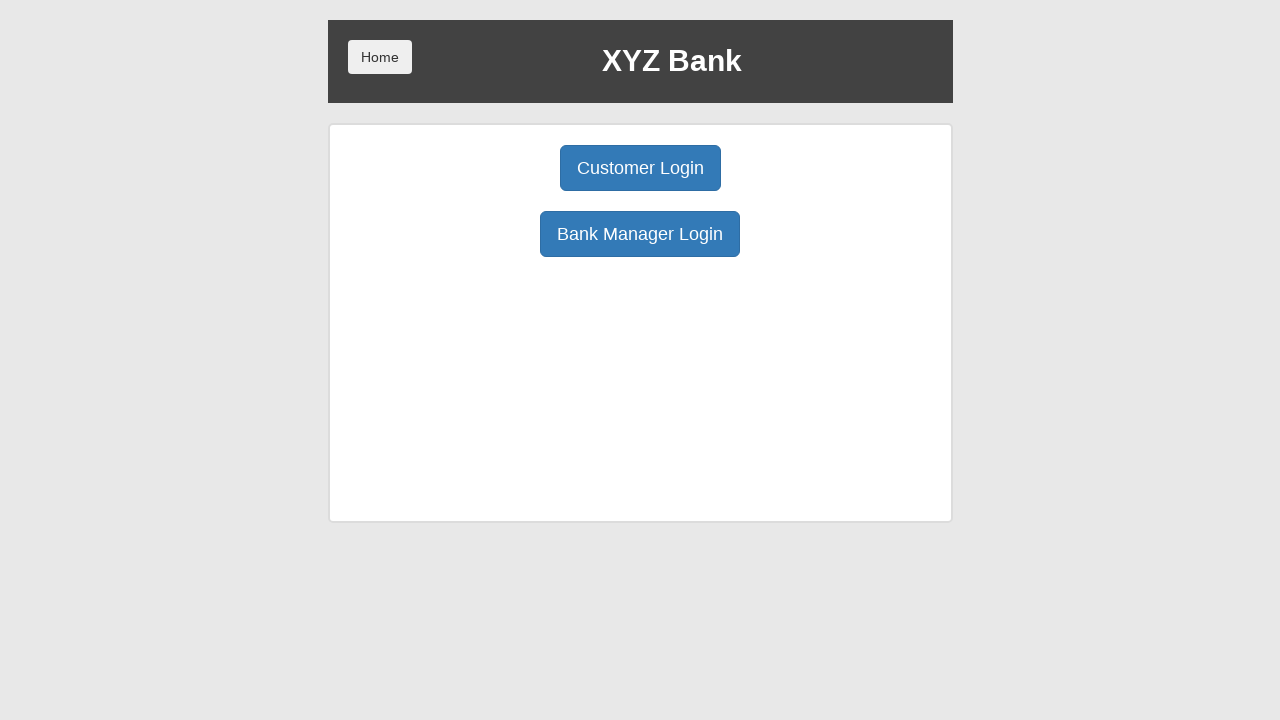

Clicked Bank Manager Login button at (640, 234) on xpath=//button[contains(@ng-click, 'manager()') and contains(text(), 'Bank Manag
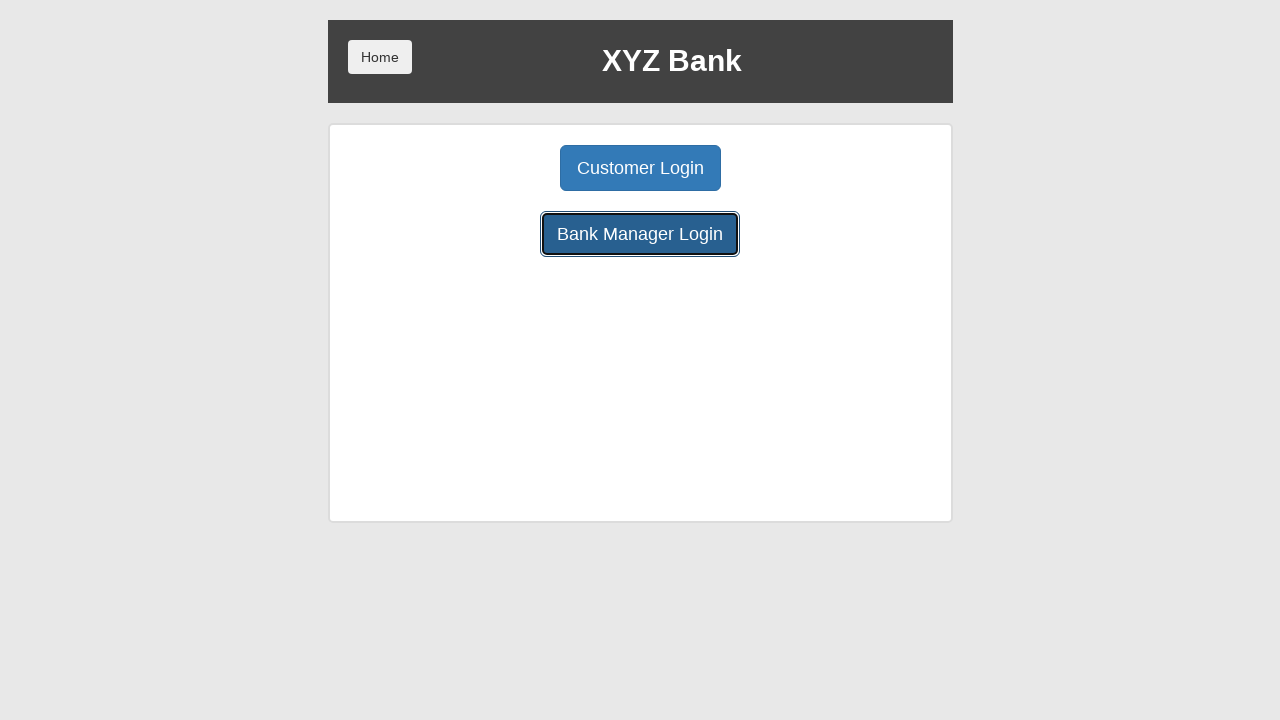

Navigated to Bank Manager dashboard
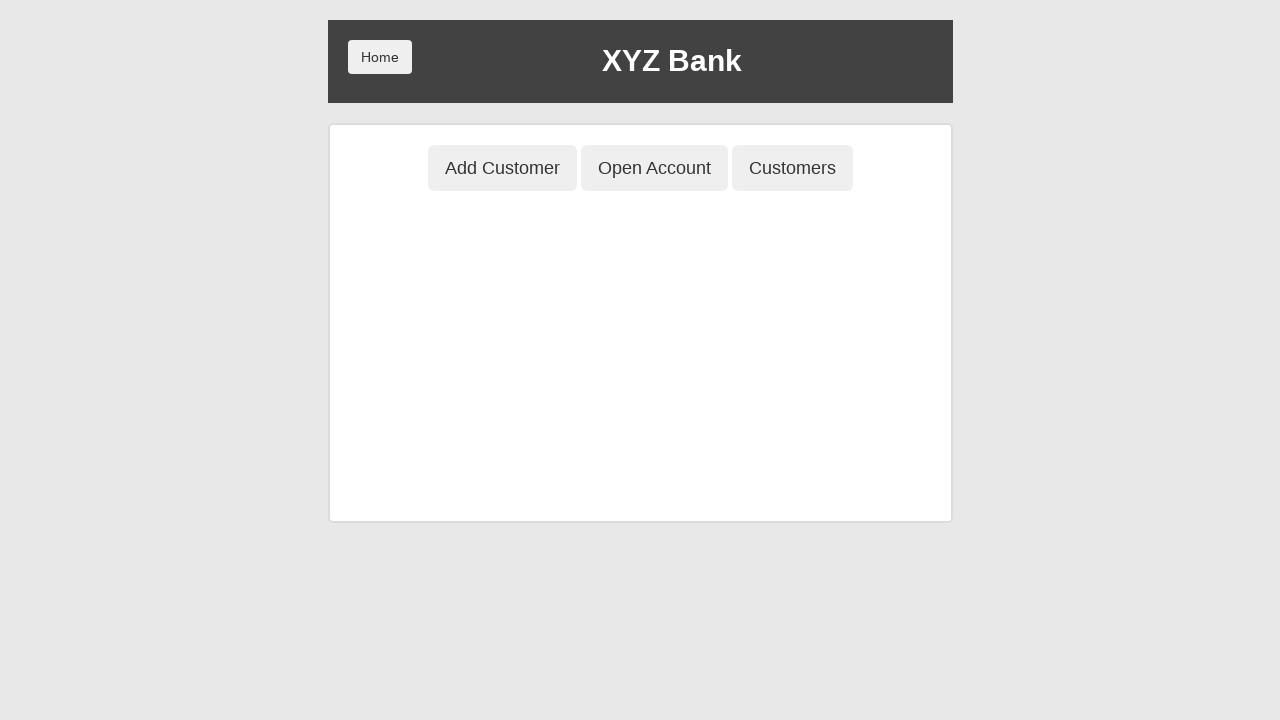

Clicked Add Customer button at (502, 168) on xpath=//button[contains(@ng-click, 'addCust()') and contains(text(), 'Add Custom
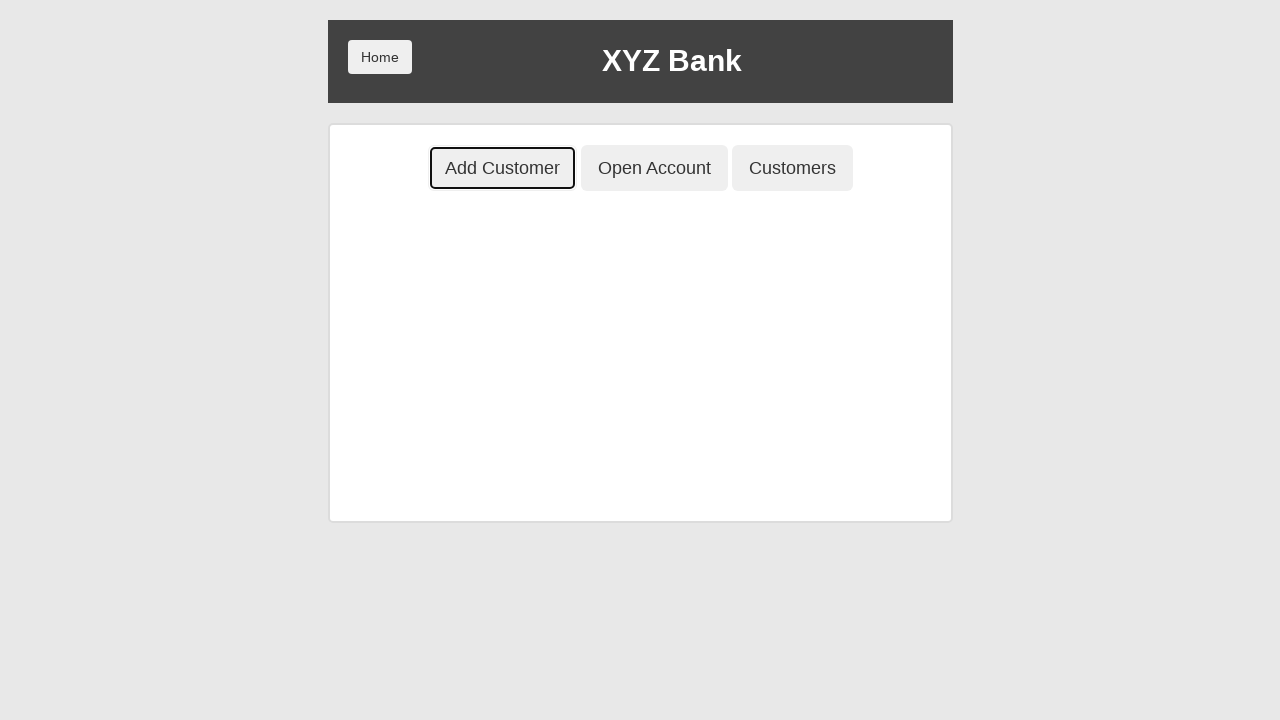

Filled First Name field with 'Michael' on //input[@ng-model='fName' and @placeholder='First Name']
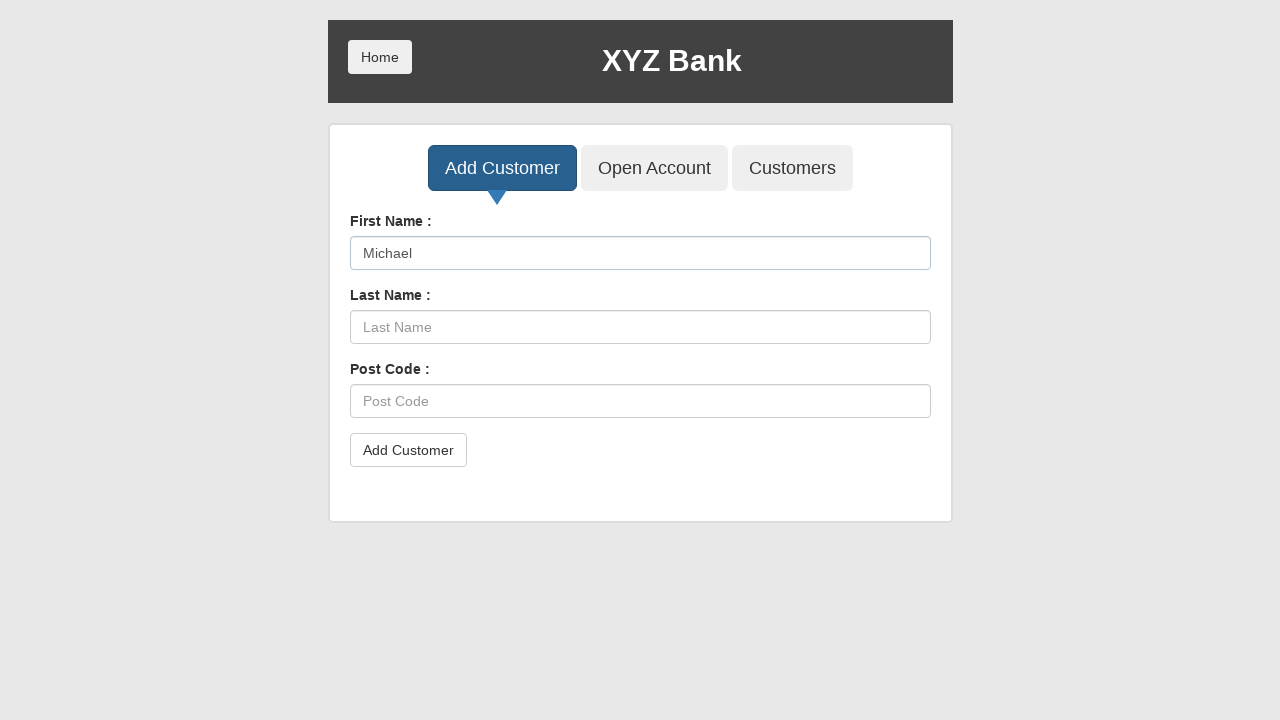

Filled Last Name field with 'Thompson' on //input[@ng-model='lName' and @placeholder='Last Name']
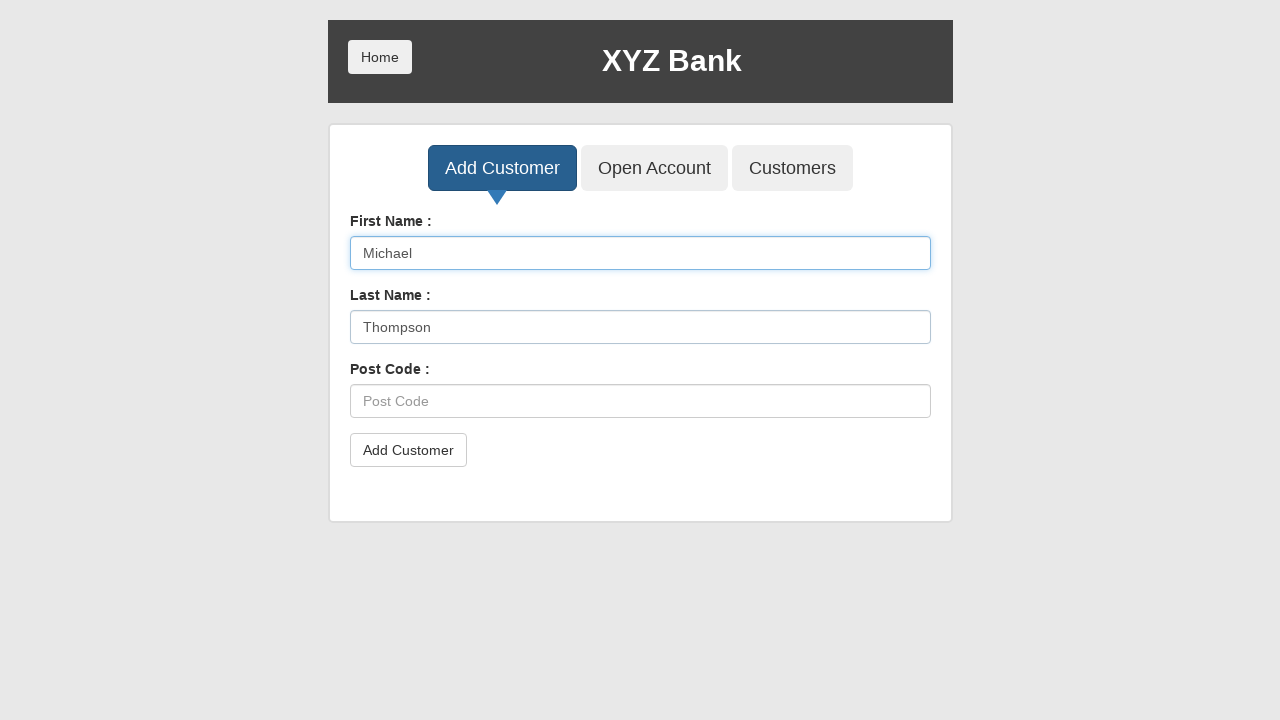

Filled Post Code field with '90210' on //input[@ng-model='postCd' and @placeholder='Post Code']
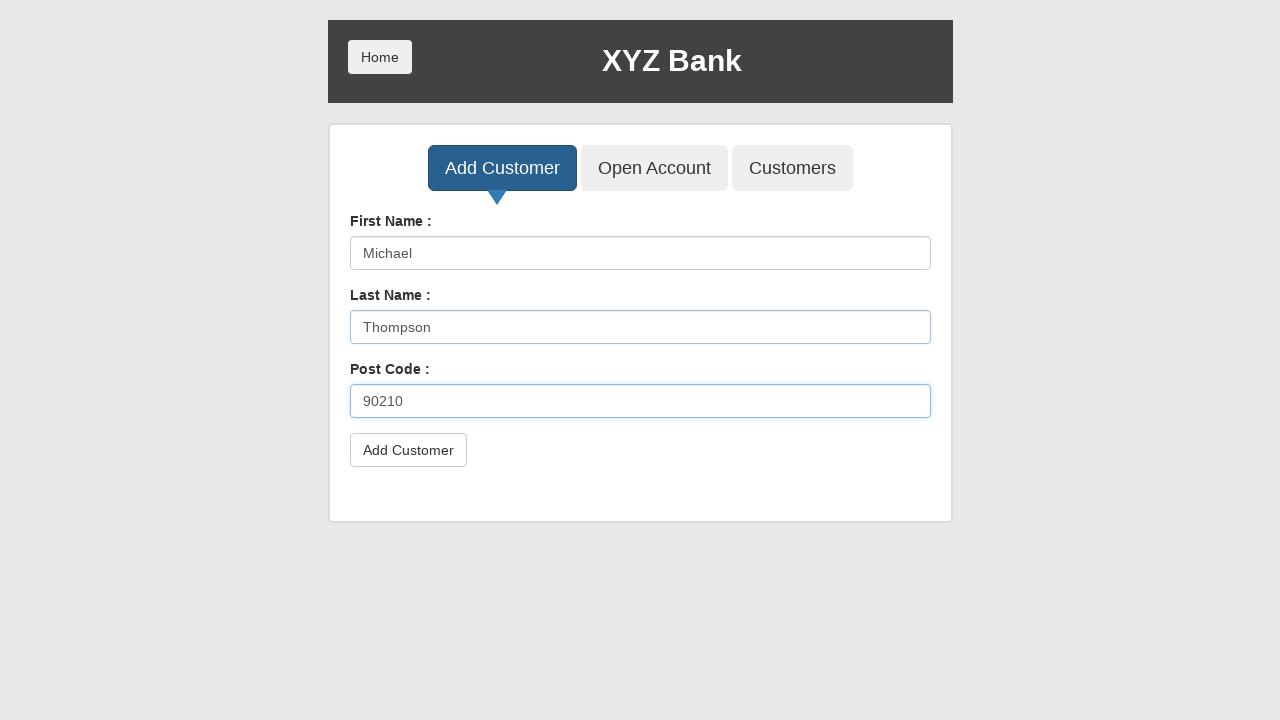

Clicked submit button to add customer at (408, 450) on xpath=//button[@type='submit' and @class='btn btn-default']
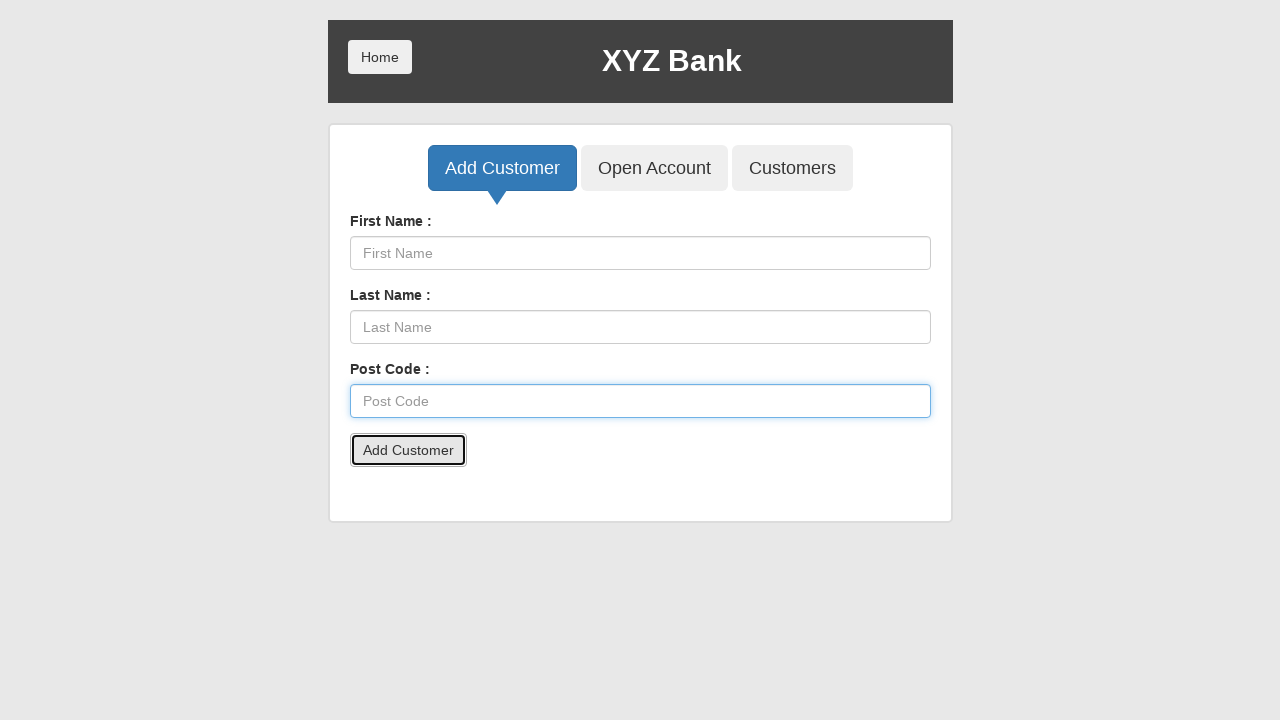

Accepted customer creation confirmation alert
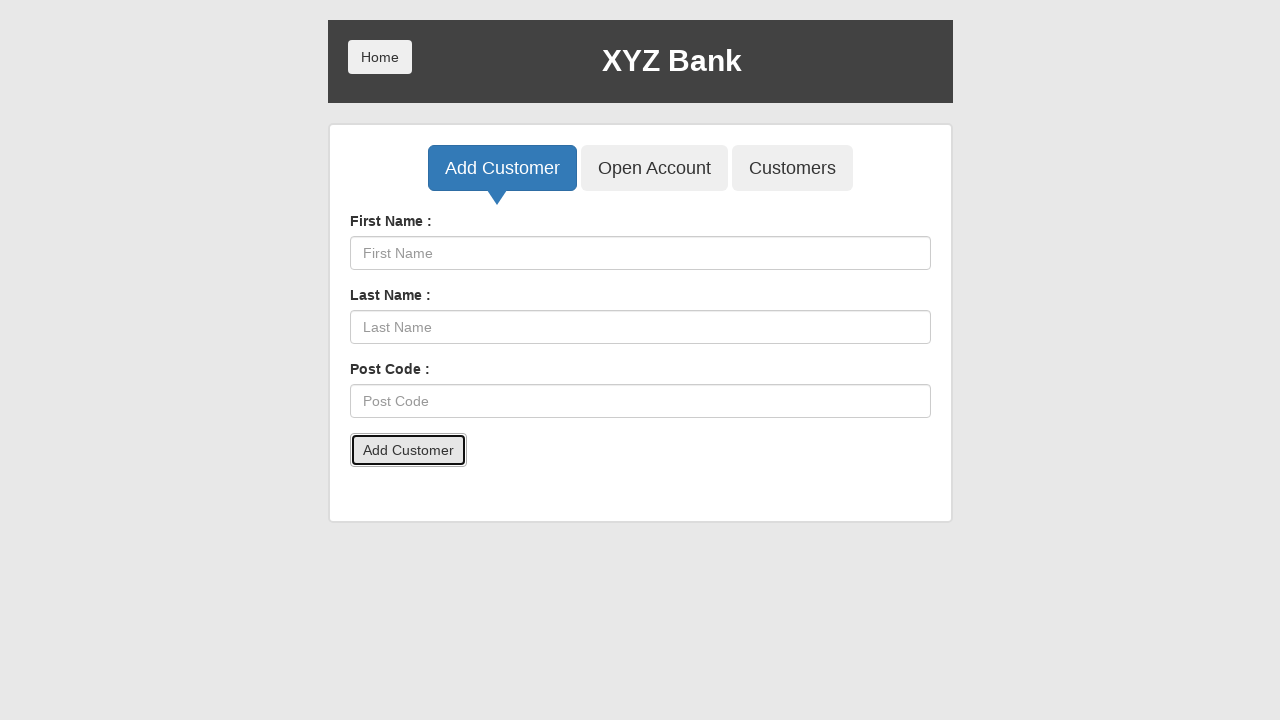

Waited for alert handling to complete
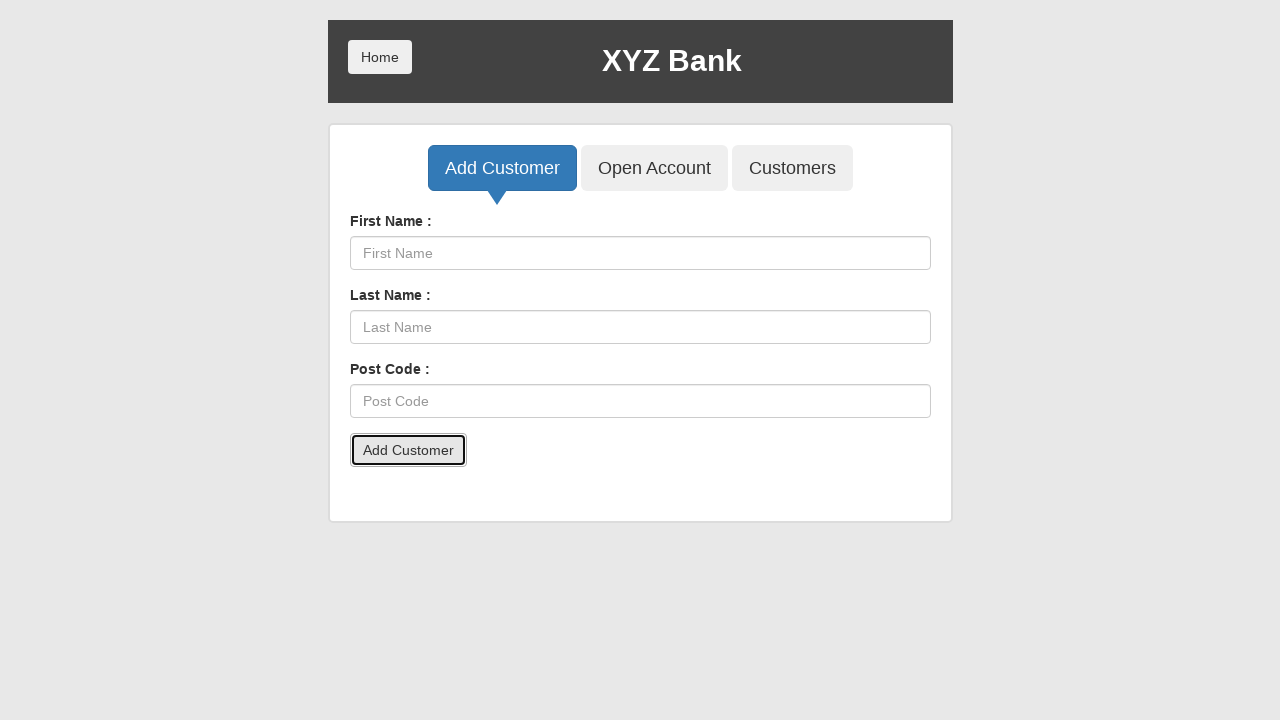

Clicked Open Account button at (654, 168) on xpath=//button[contains(@ng-click, 'openAccount()') and contains(text(), 'Open A
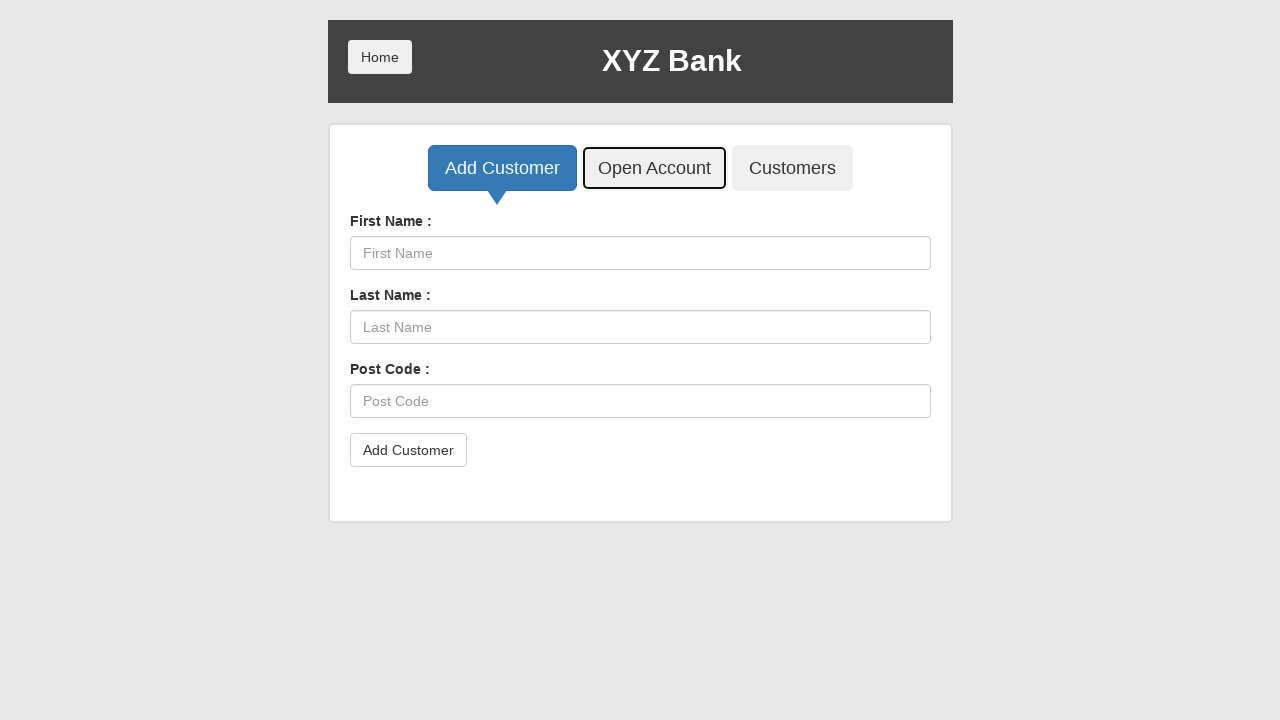

Customer dropdown options loaded
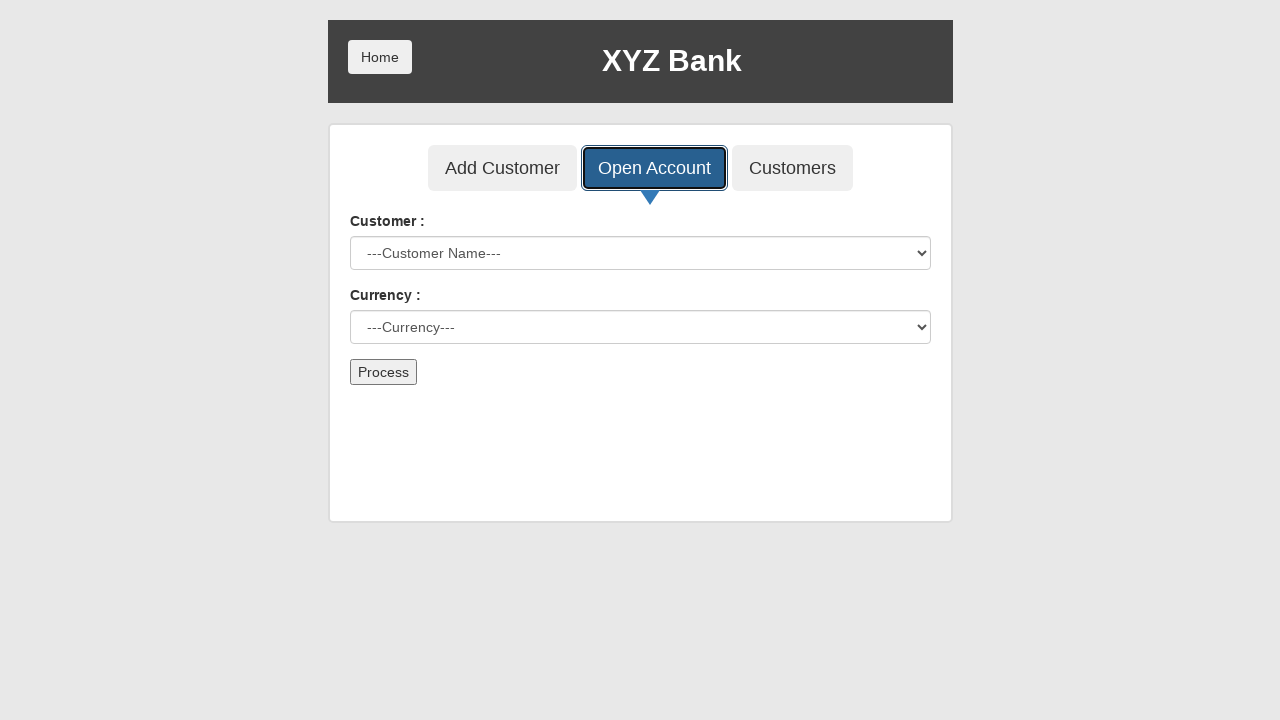

Selected 'Michael Thompson' from customer dropdown on #userSelect
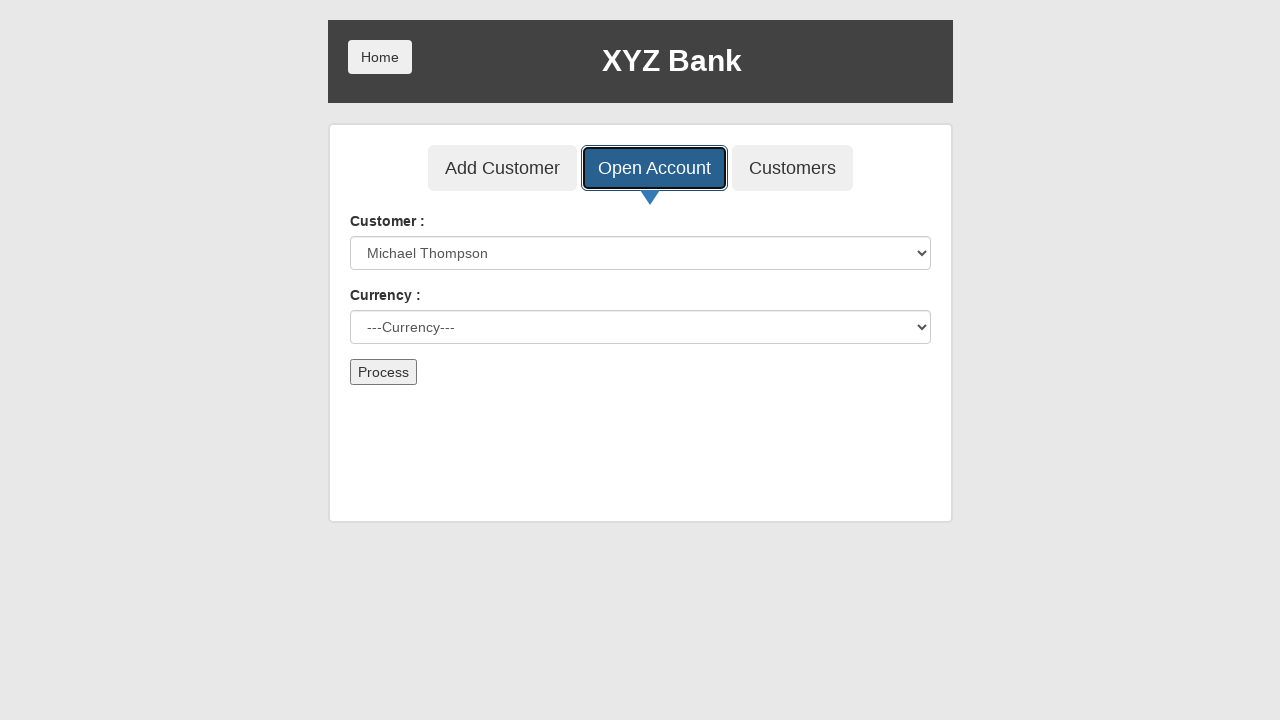

Selected 'Dollar' as account currency on #currency
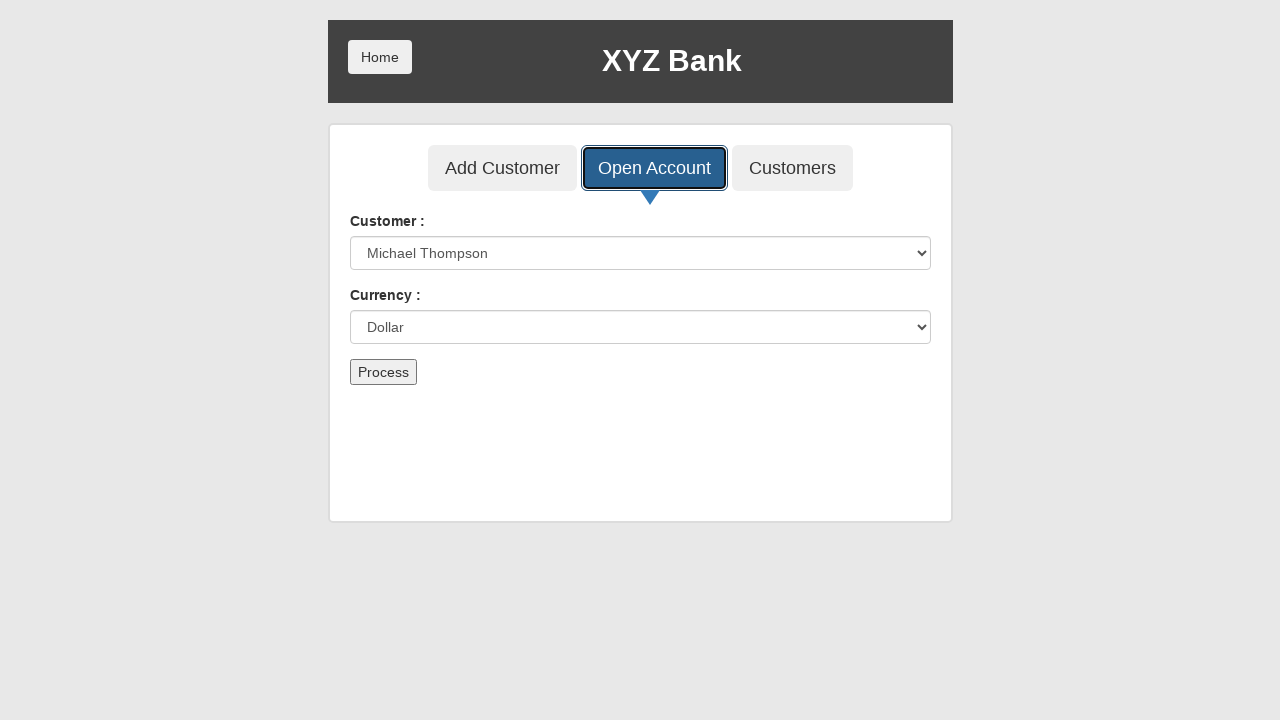

Clicked Process button to create bank account at (383, 372) on xpath=//button[@type='submit' and contains(text(), 'Process')]
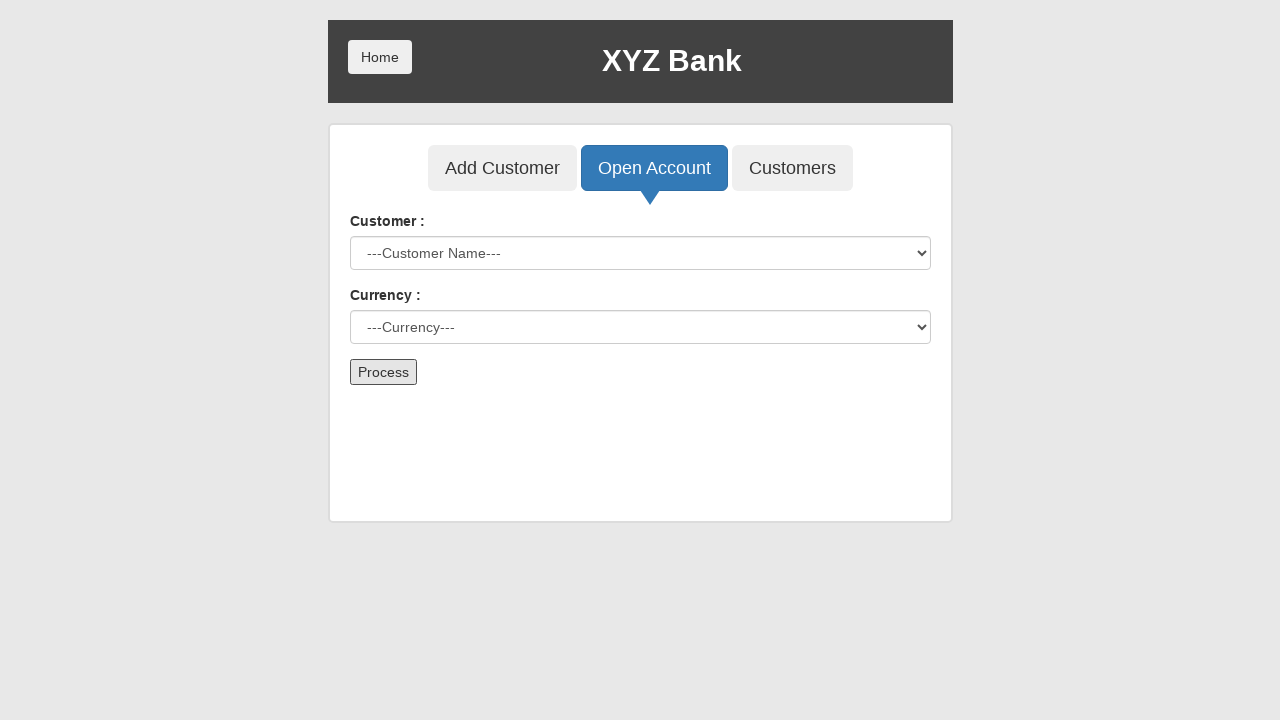

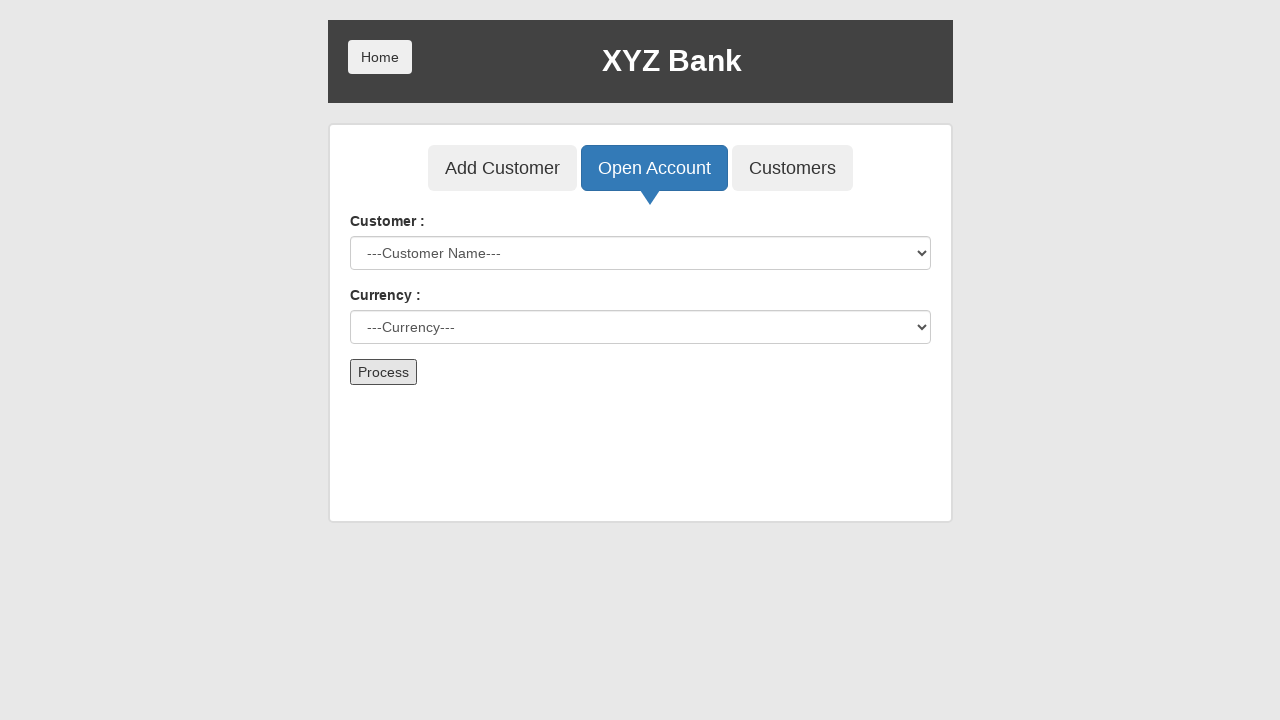